Tests checkbox selection, dropdown selection, and alert handling functionality by selecting a checkbox option, using its value to select from dropdown and fill a text field, then verifying the alert contains the expected text

Starting URL: https://rahulshettyacademy.com/AutomationPractice/

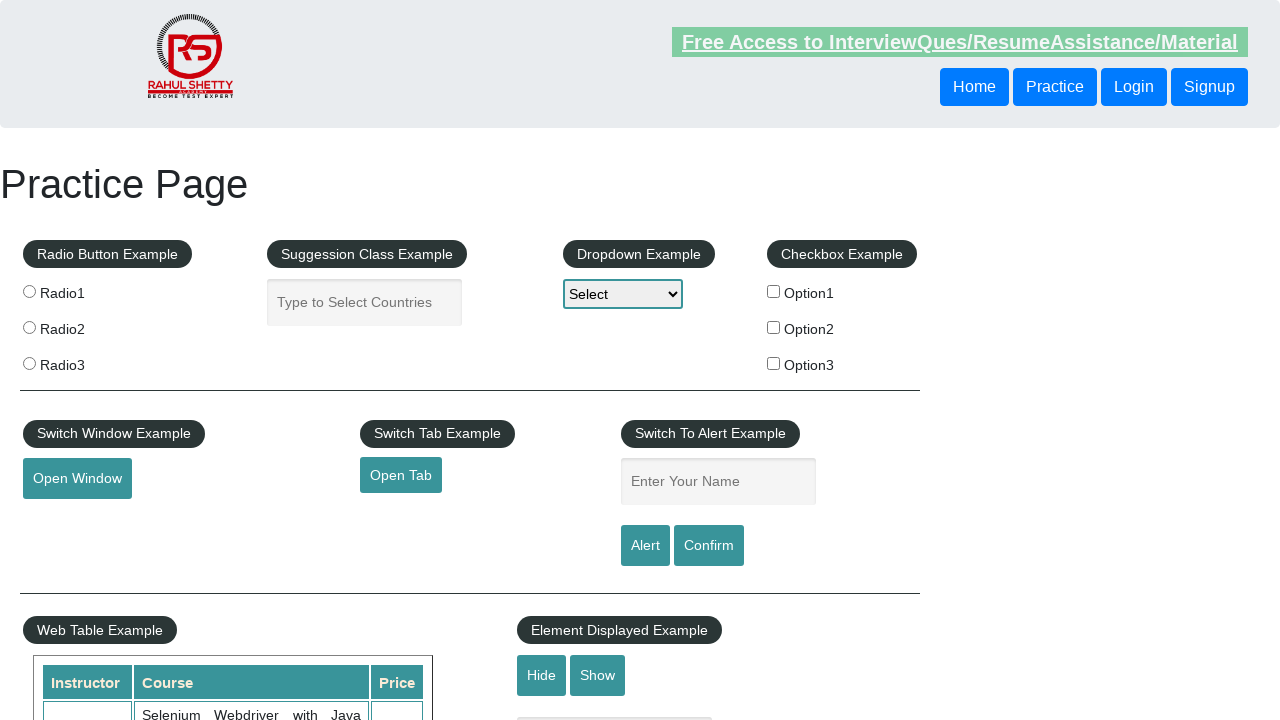

Clicked checkbox option 2 at (774, 327) on #checkBoxOption2
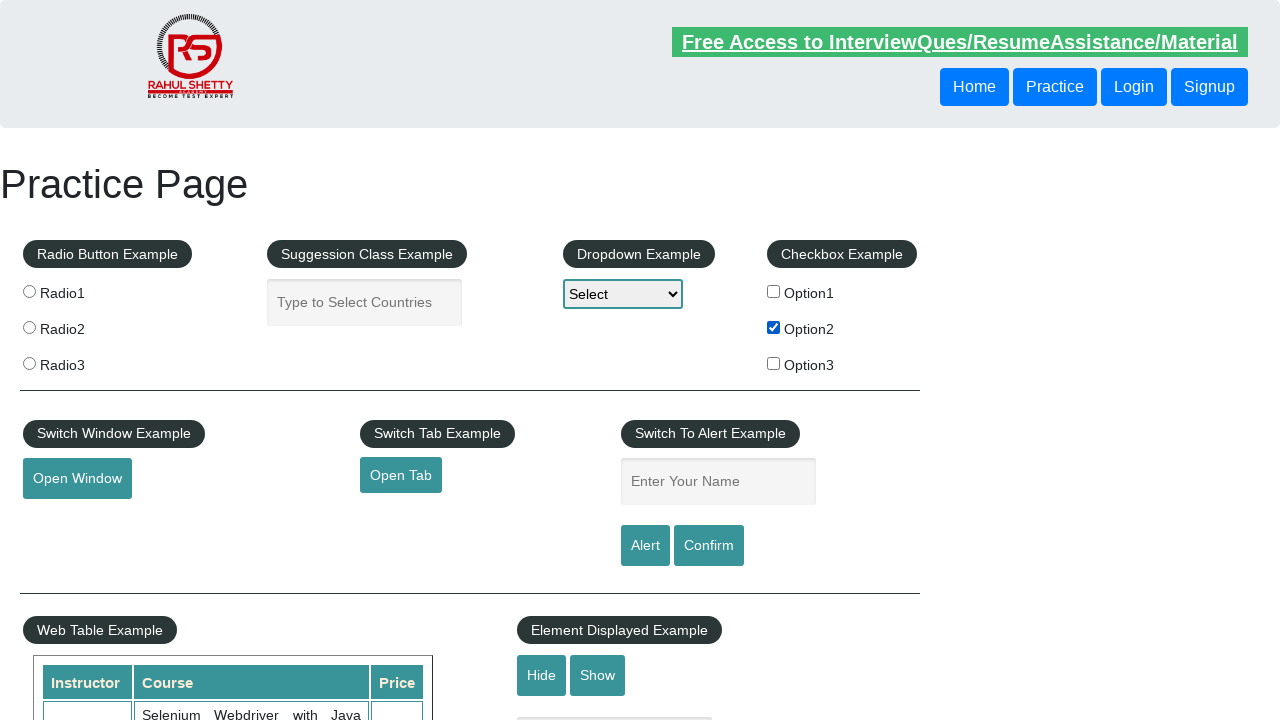

Retrieved value attribute from checkbox option 2
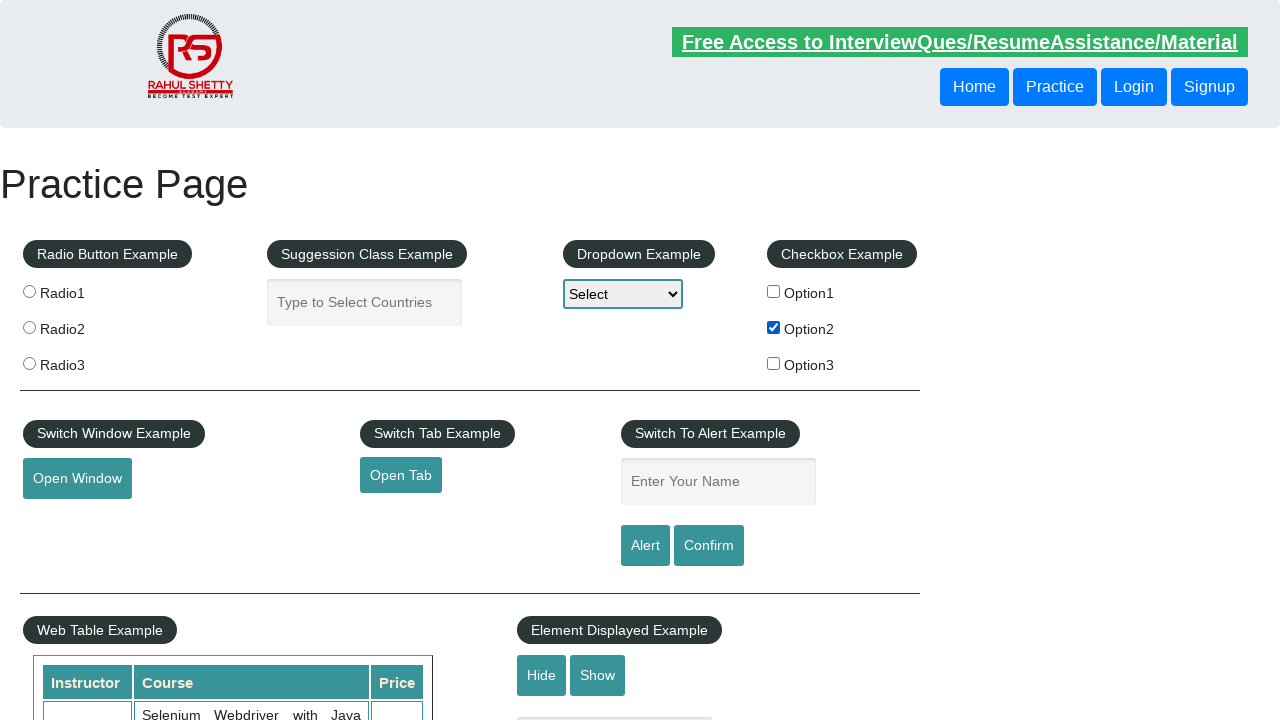

Selected 'option2' from dropdown using checkbox value on #dropdown-class-example
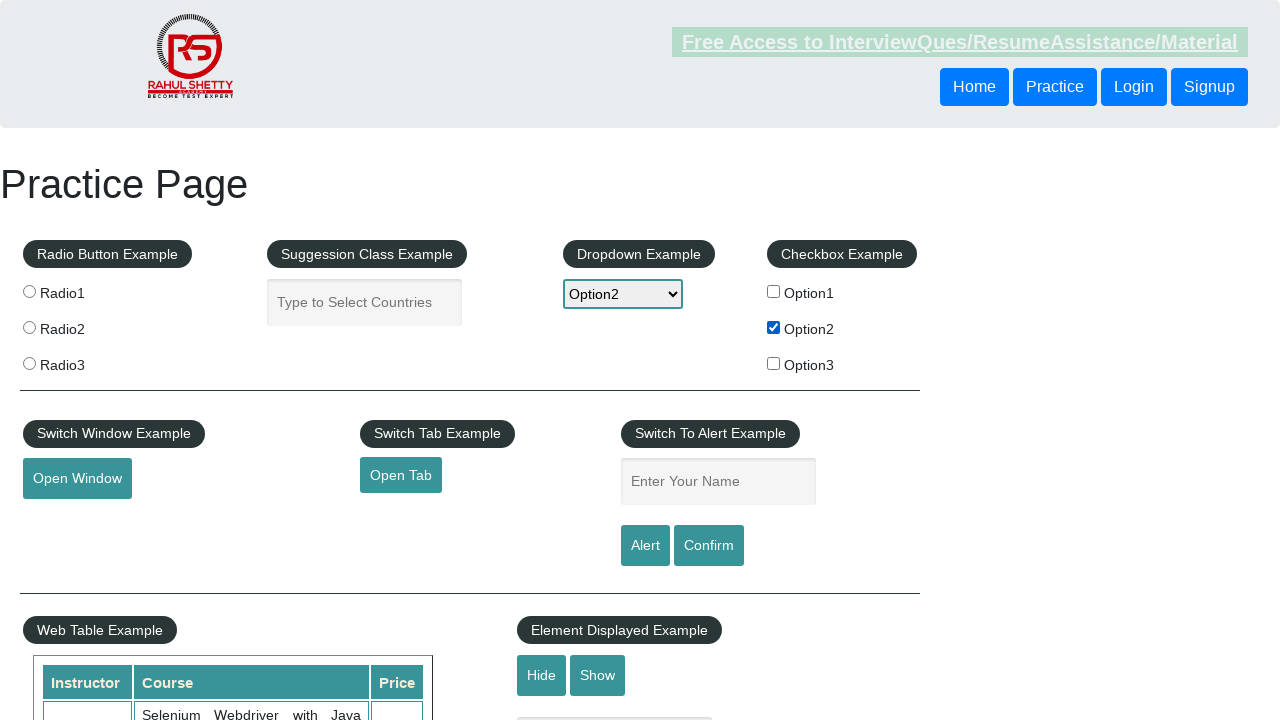

Filled name field with checkbox value 'option2' on #name
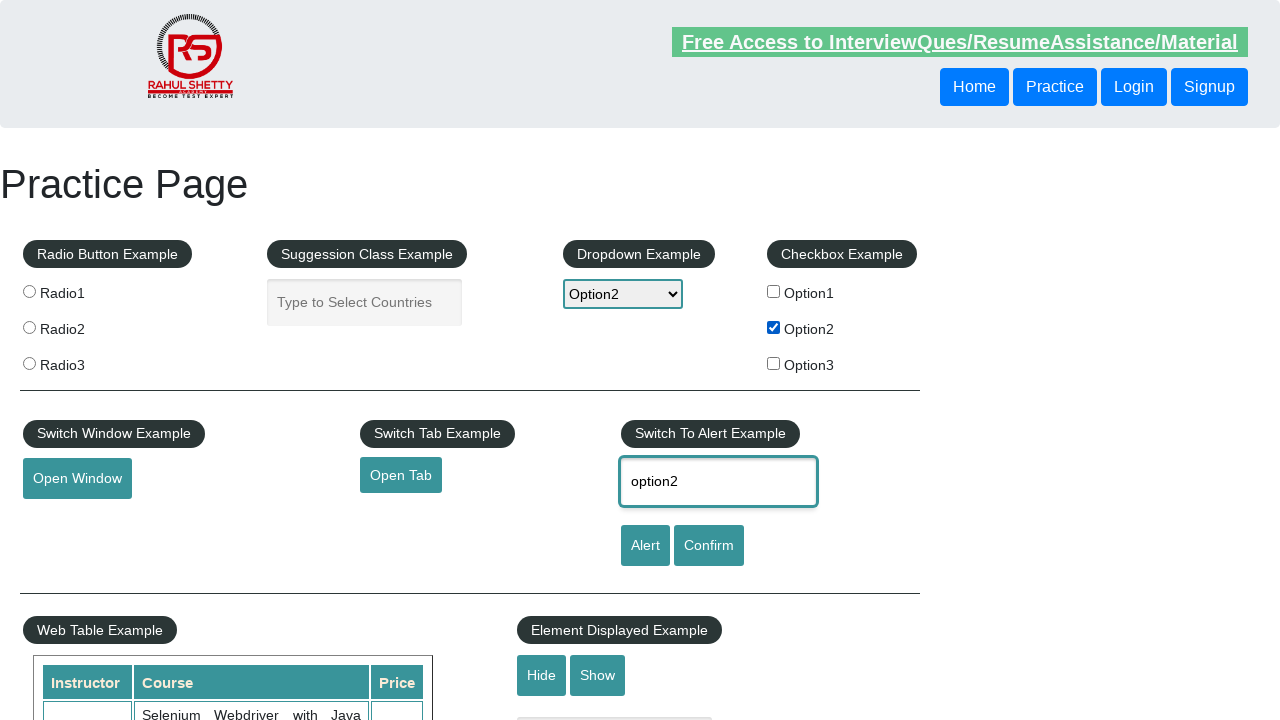

Clicked alert button to trigger alert dialog at (645, 546) on #alertbtn
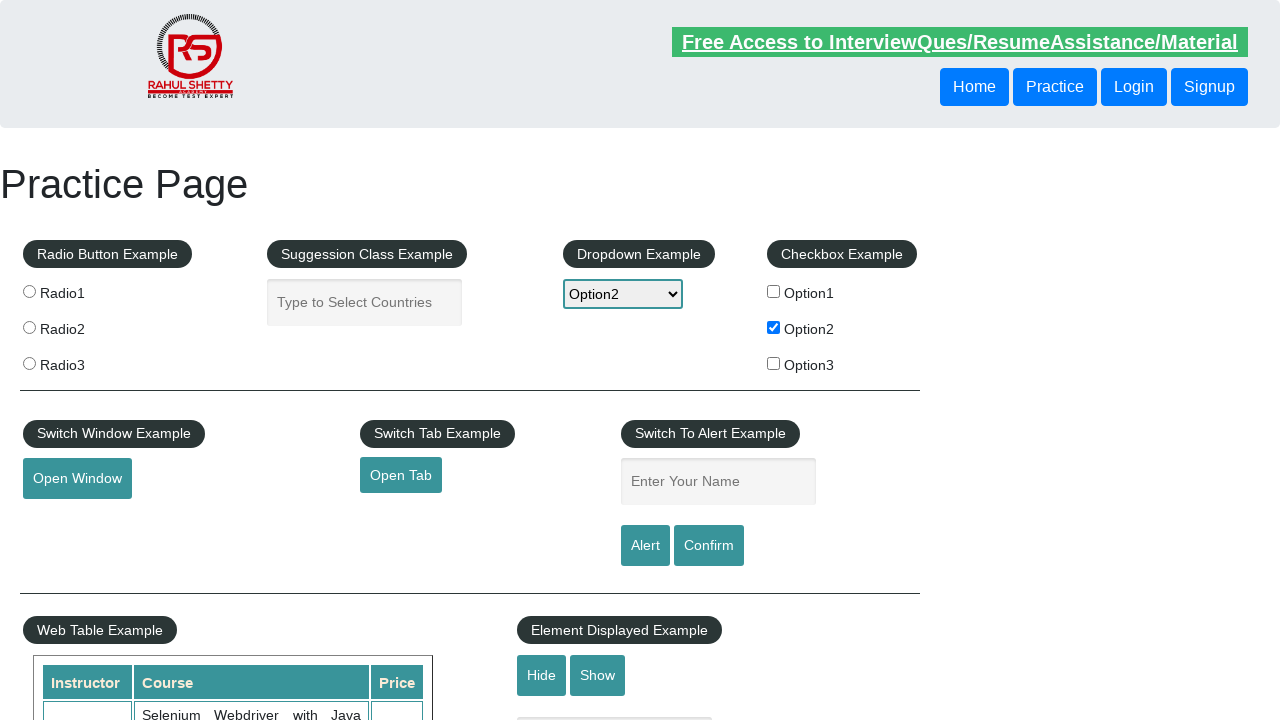

Set up dialog handler to accept alert
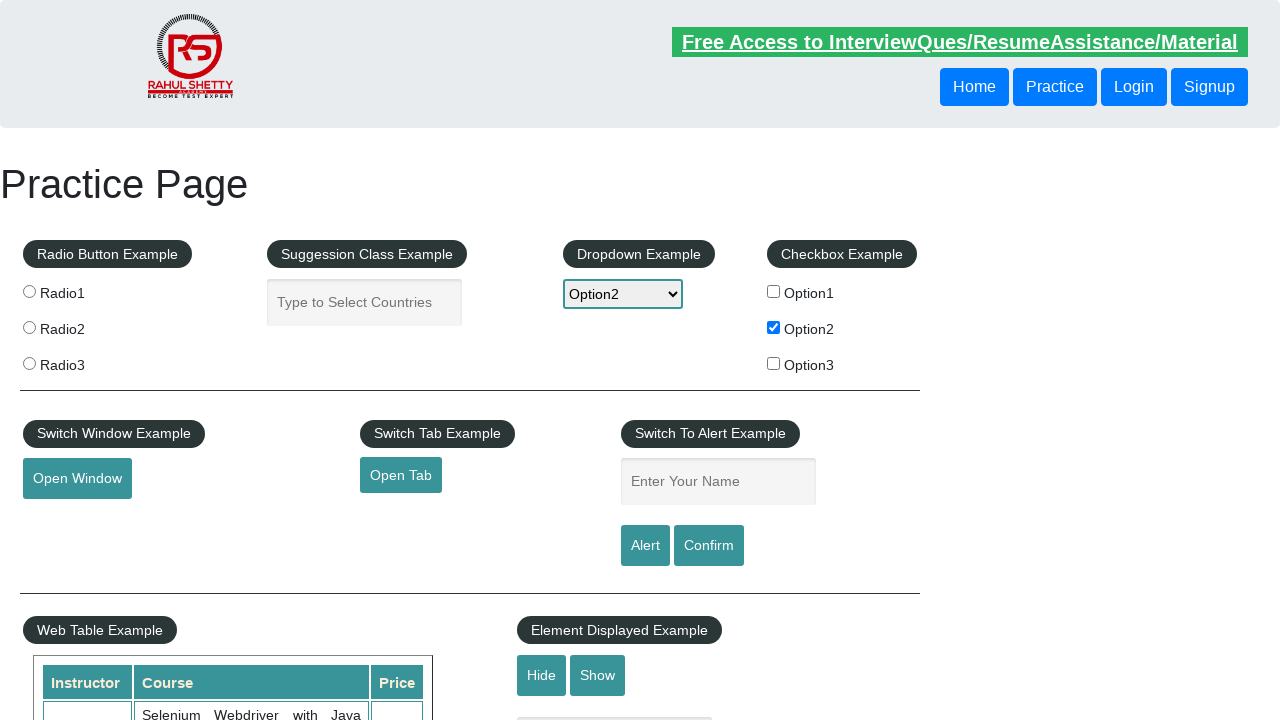

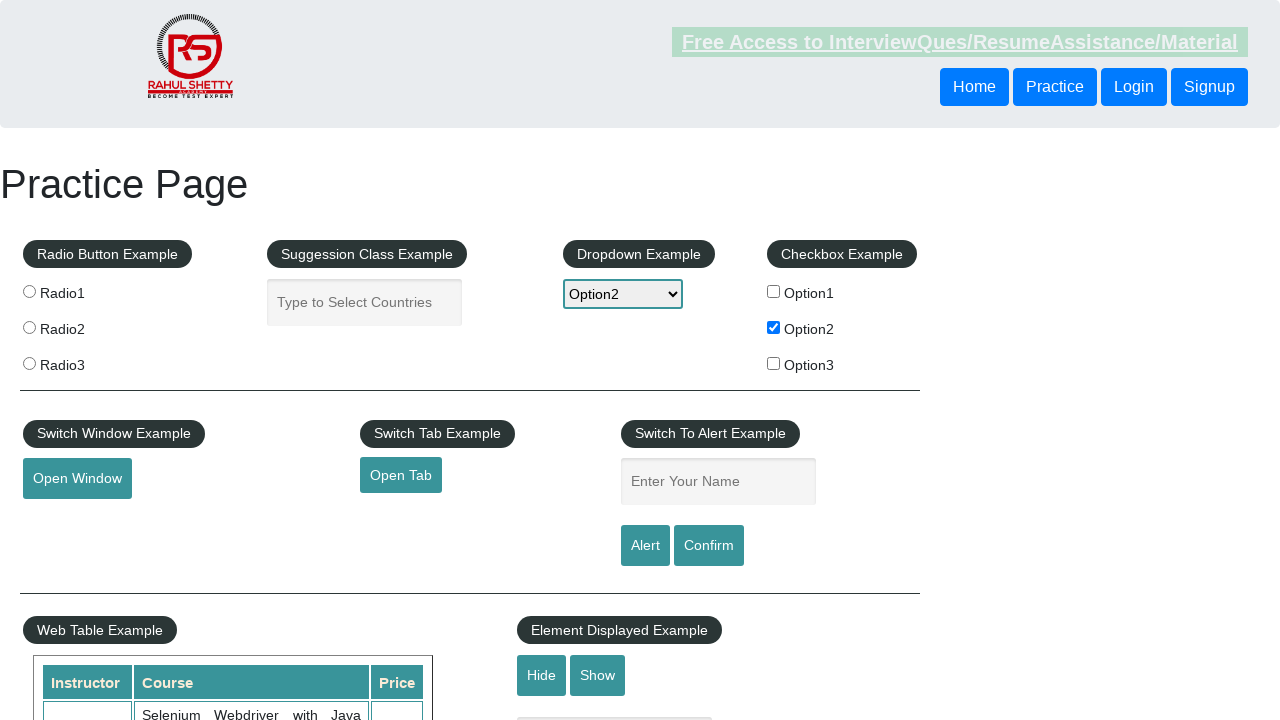